Tests drag and drop functionality by dragging an element to specific coordinates using offset

Starting URL: https://jqueryui.com/droppable/

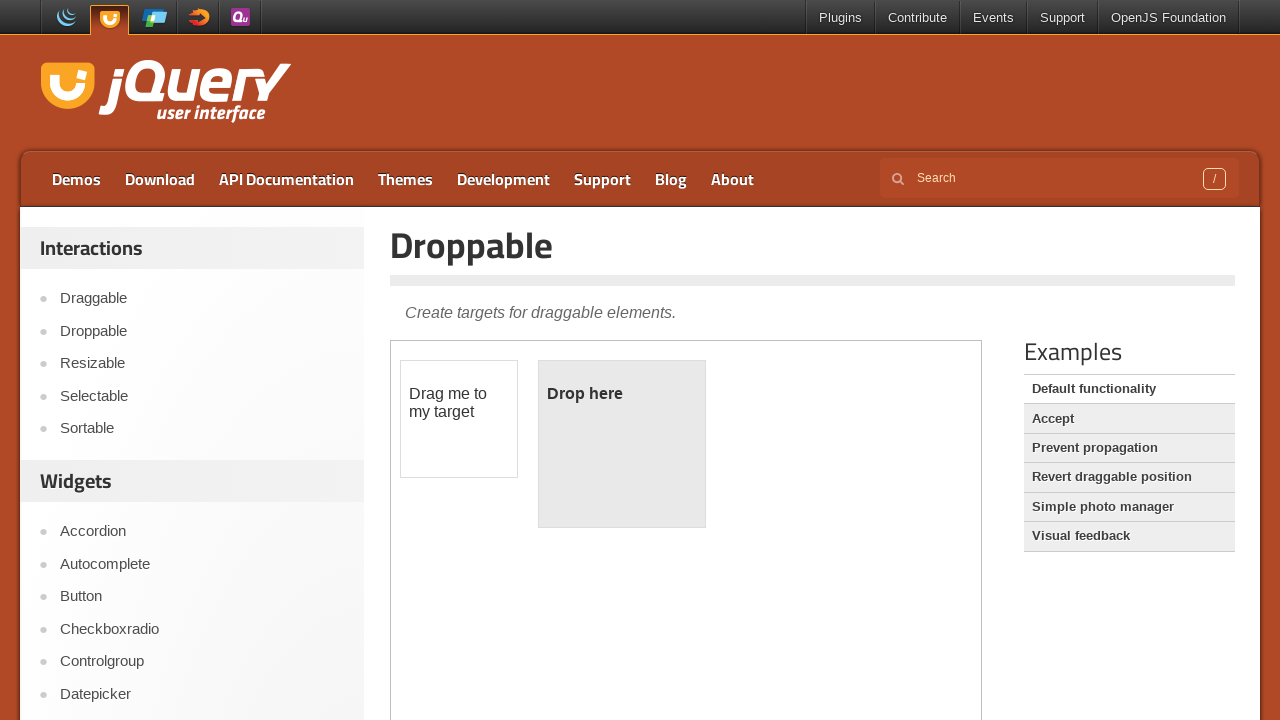

Located the iframe containing drag and drop elements
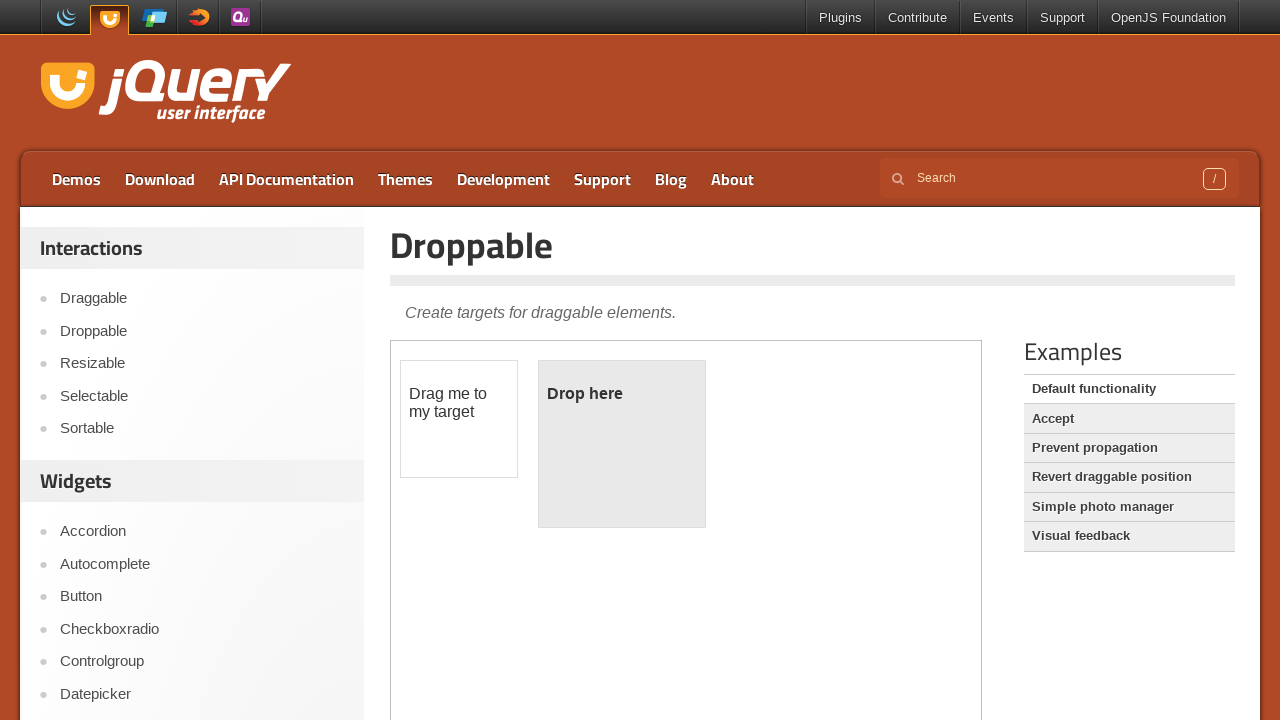

Located the draggable element with ID 'draggable'
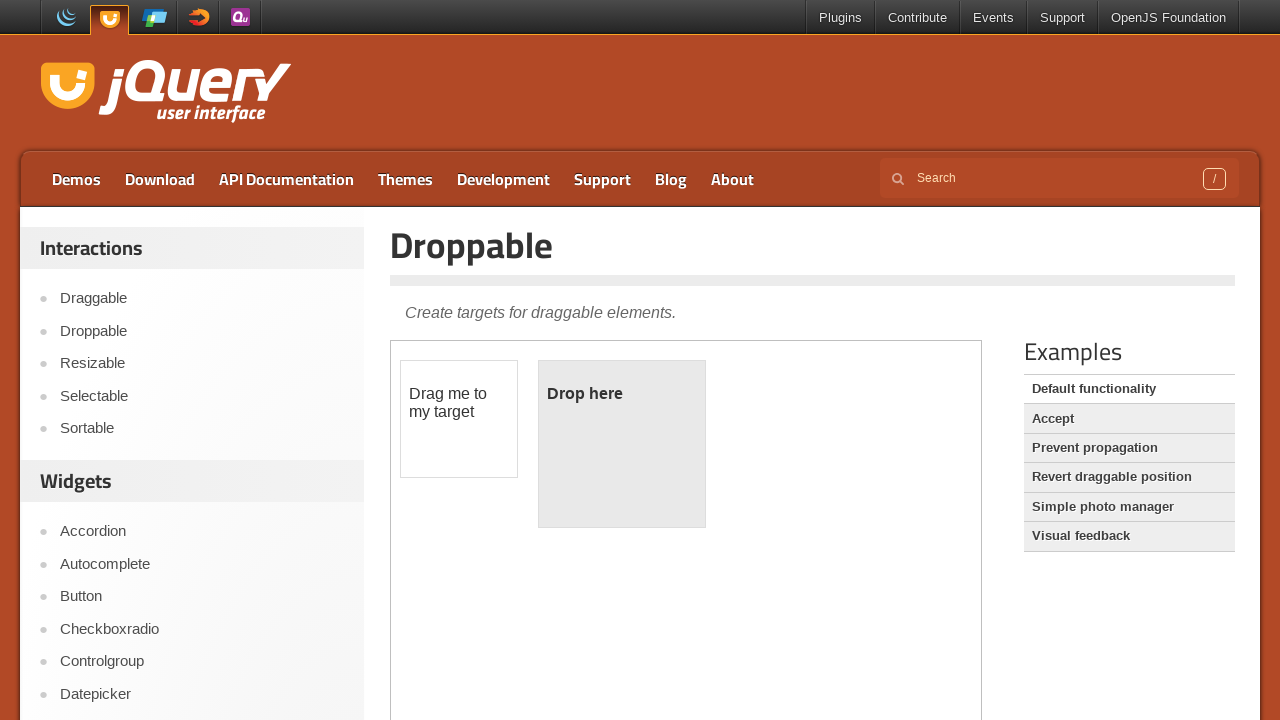

Retrieved bounding box coordinates of the draggable element
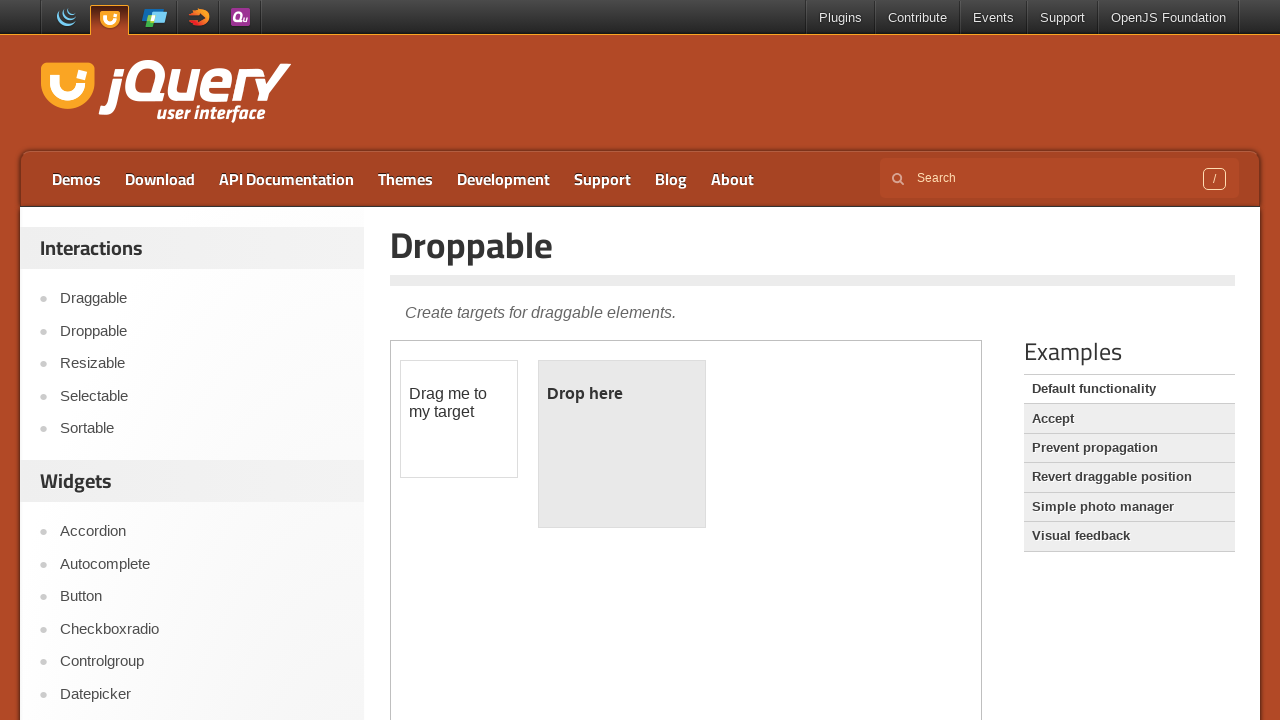

Moved mouse to the center of the draggable element at (459, 419)
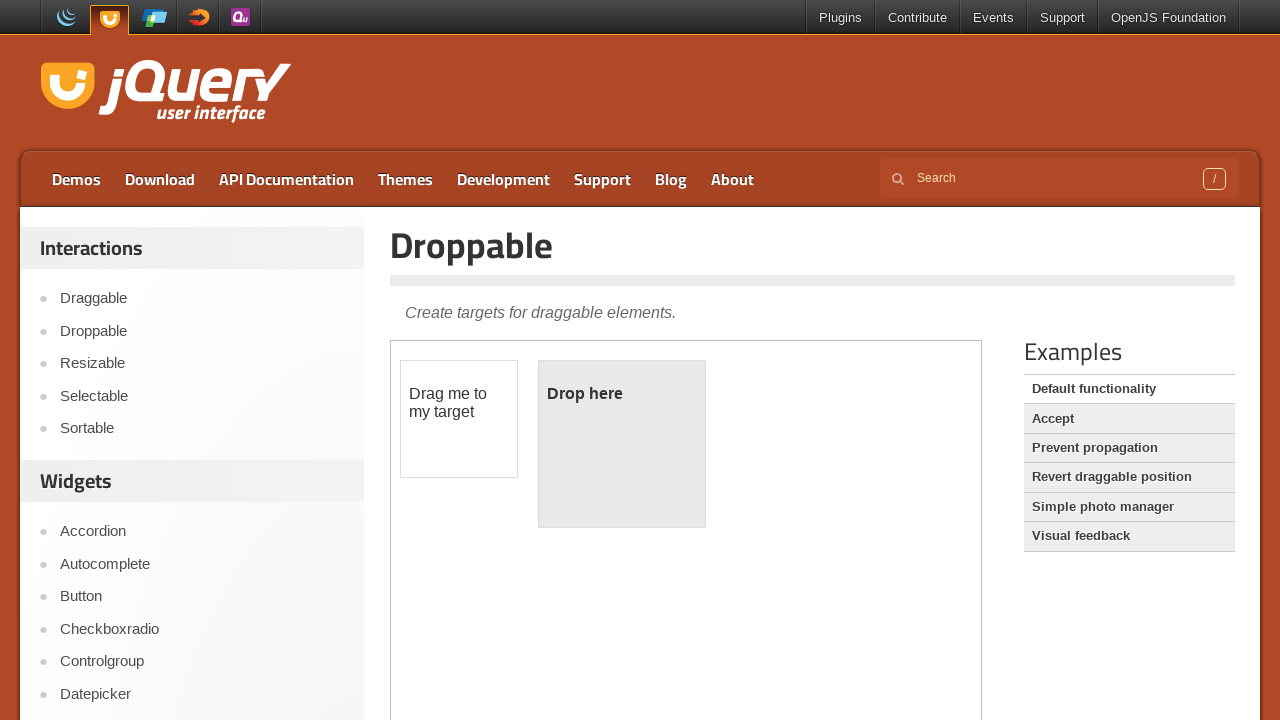

Pressed down the mouse button to start dragging at (459, 419)
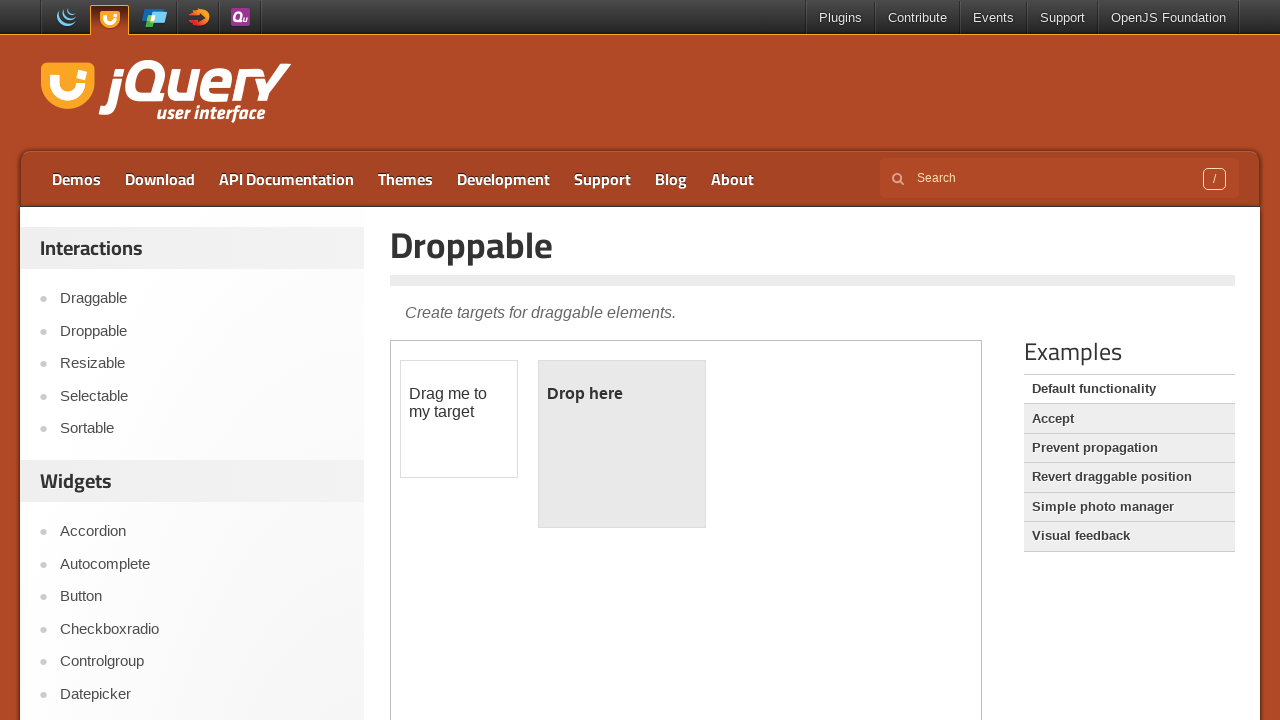

Dragged element 84 pixels right and 28 pixels down from its original position at (543, 447)
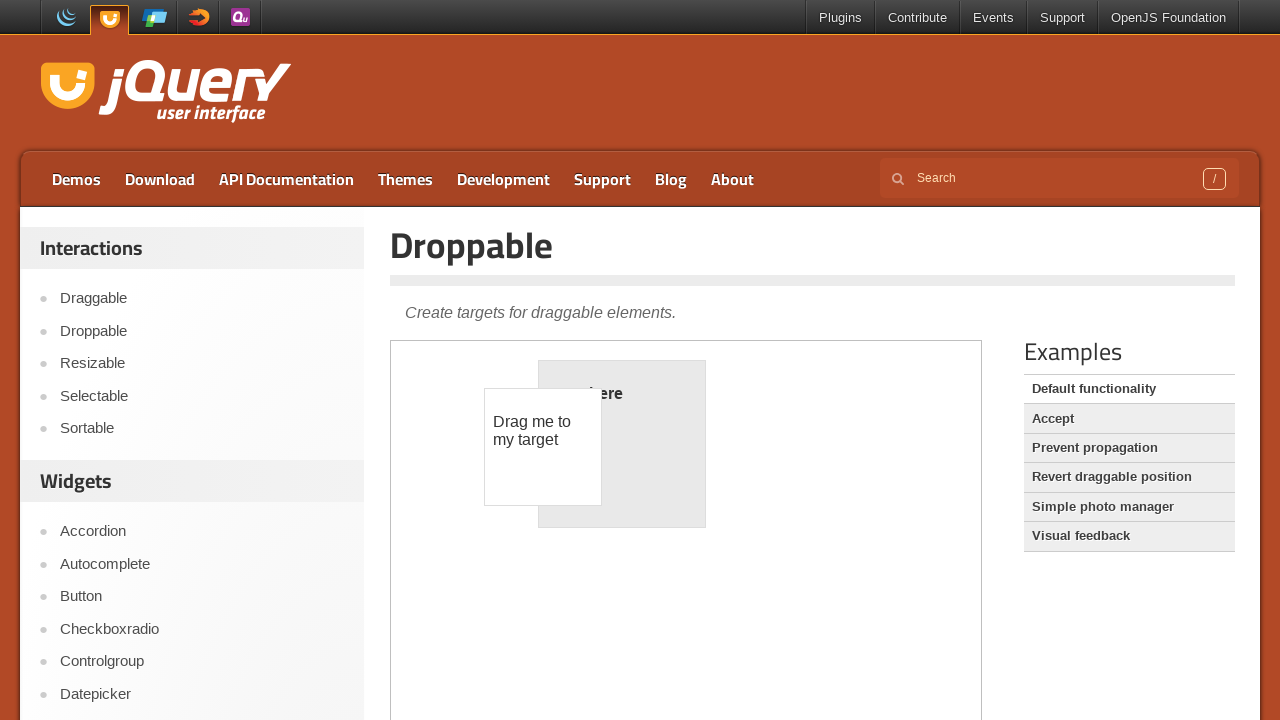

Released the mouse button to complete the drag and drop operation at (543, 447)
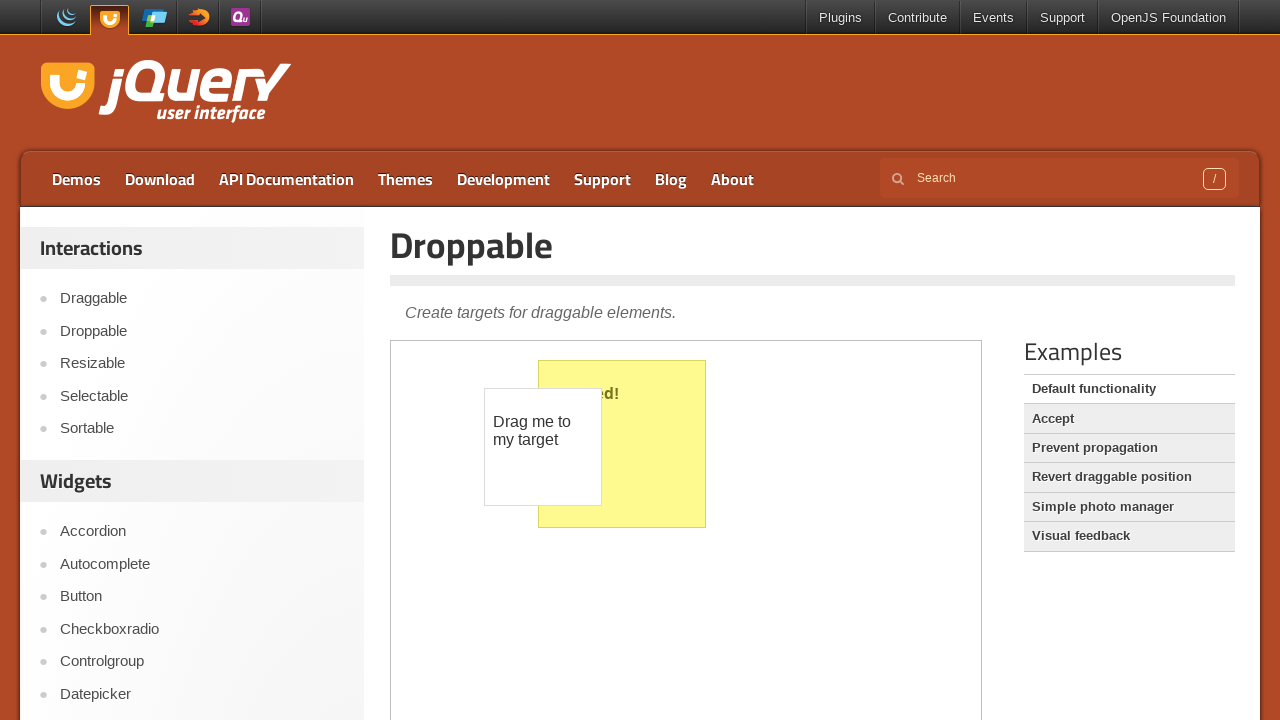

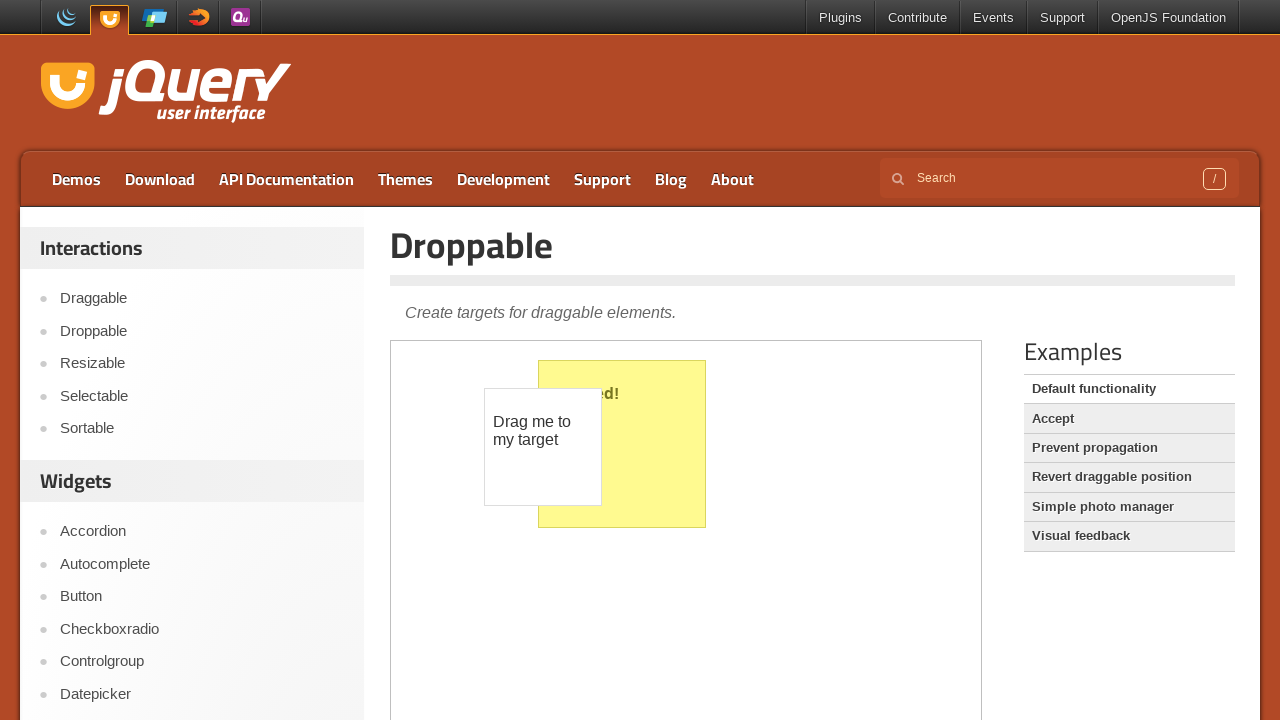